Navigates to a football/soccer team goals statistics page and verifies it loads successfully

Starting URL: https://www.adamchoi.co.uk/teamgoals/detailed

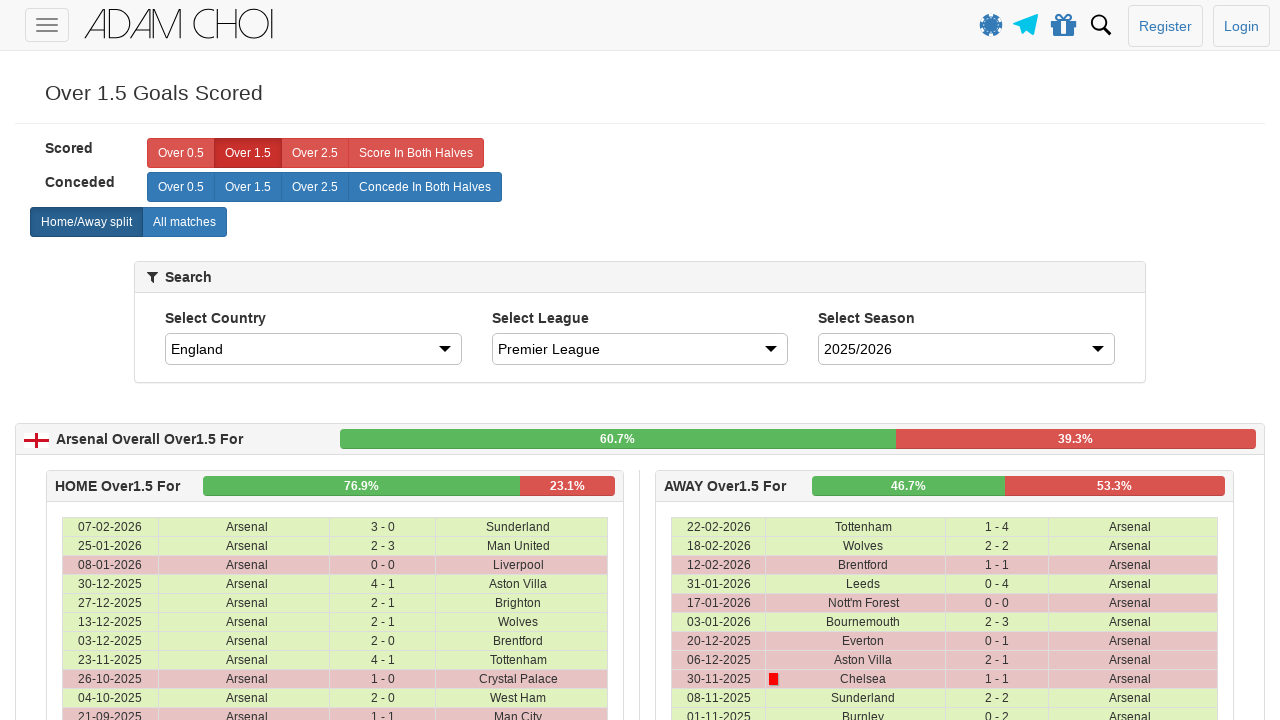

Navigated to football/soccer team goals statistics page
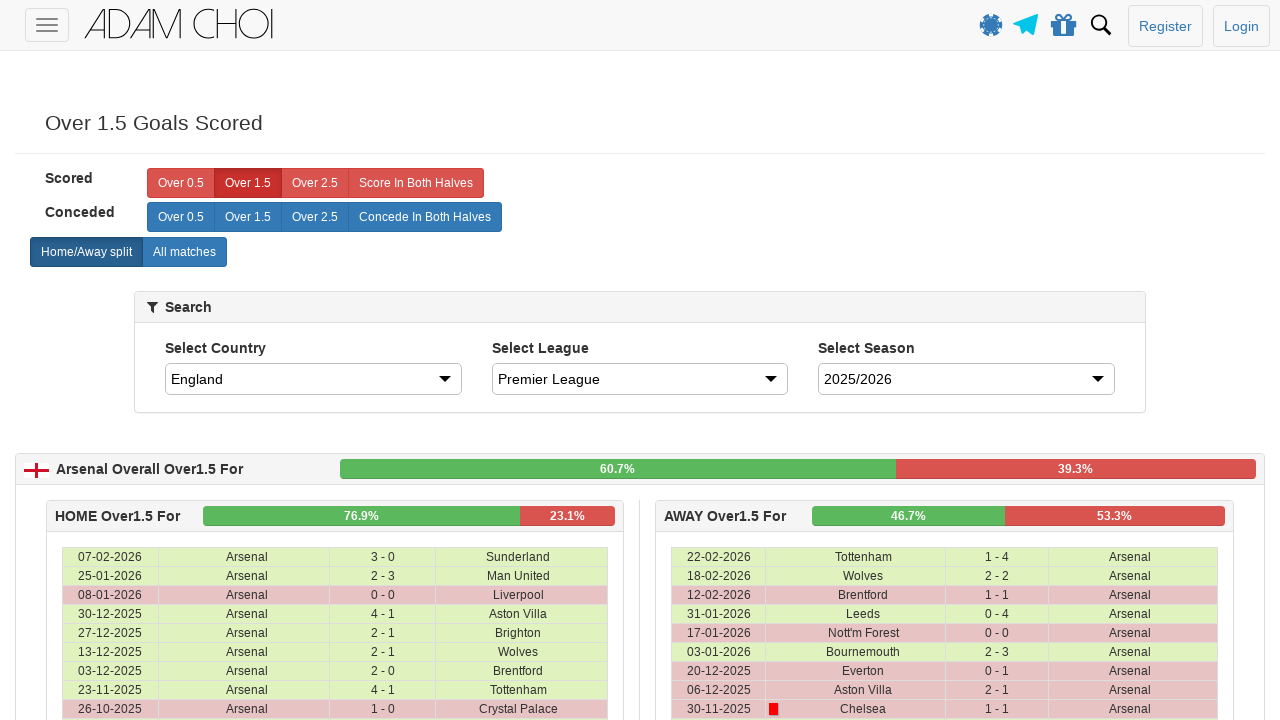

Page DOM content loaded successfully
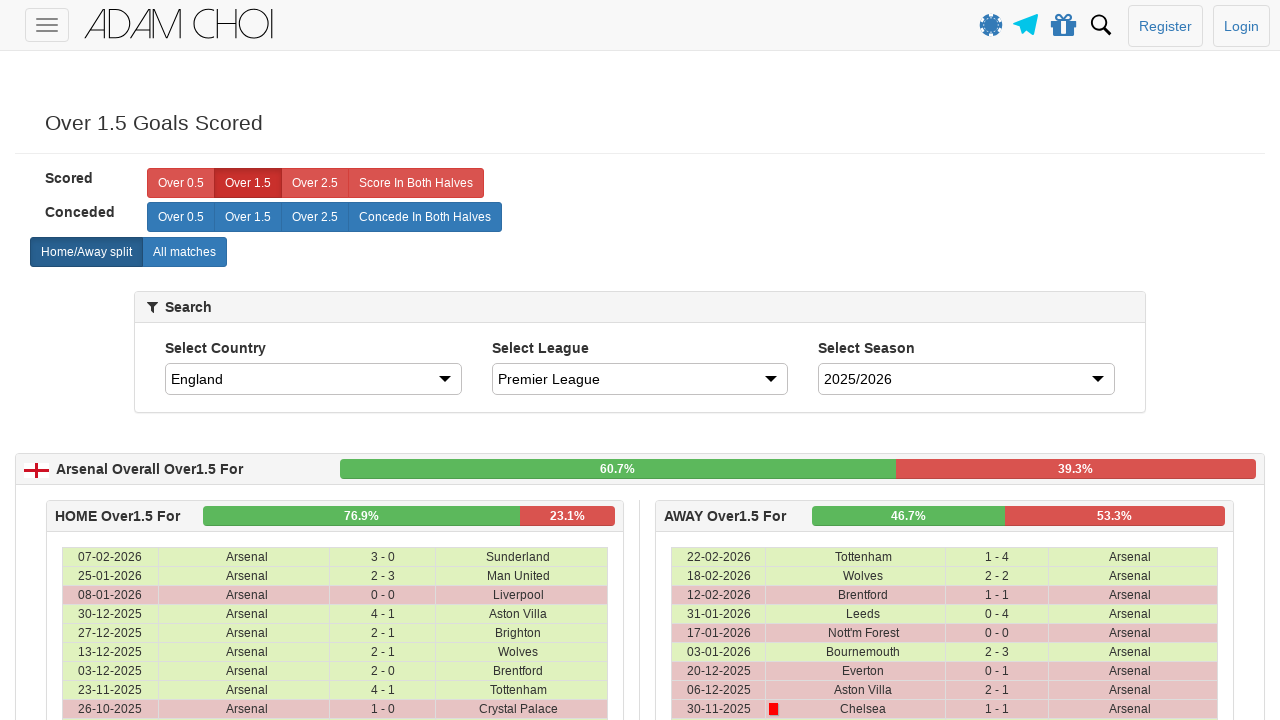

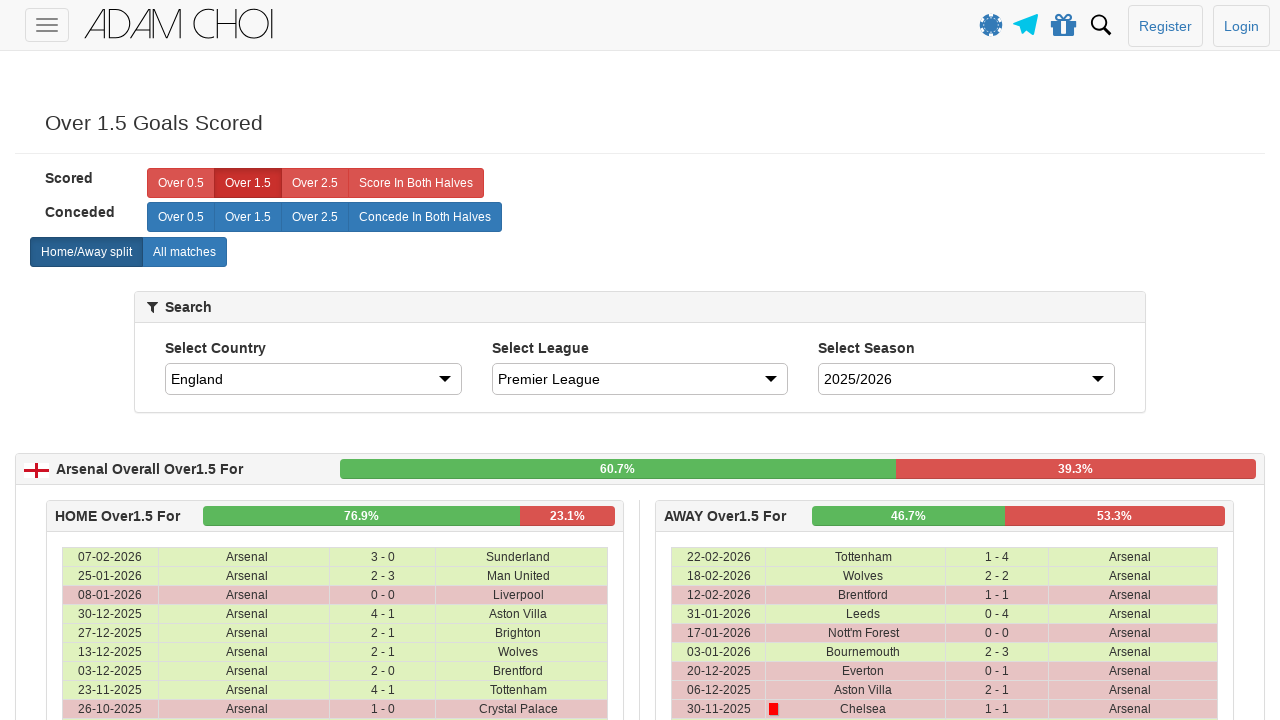